Tests navigation to GitHub repository pages and verifies the page titles contain expected text (WebDriverManager and Selenium-Jupiter project pages).

Starting URL: https://github.com/bonigarcia/webdrivermanager

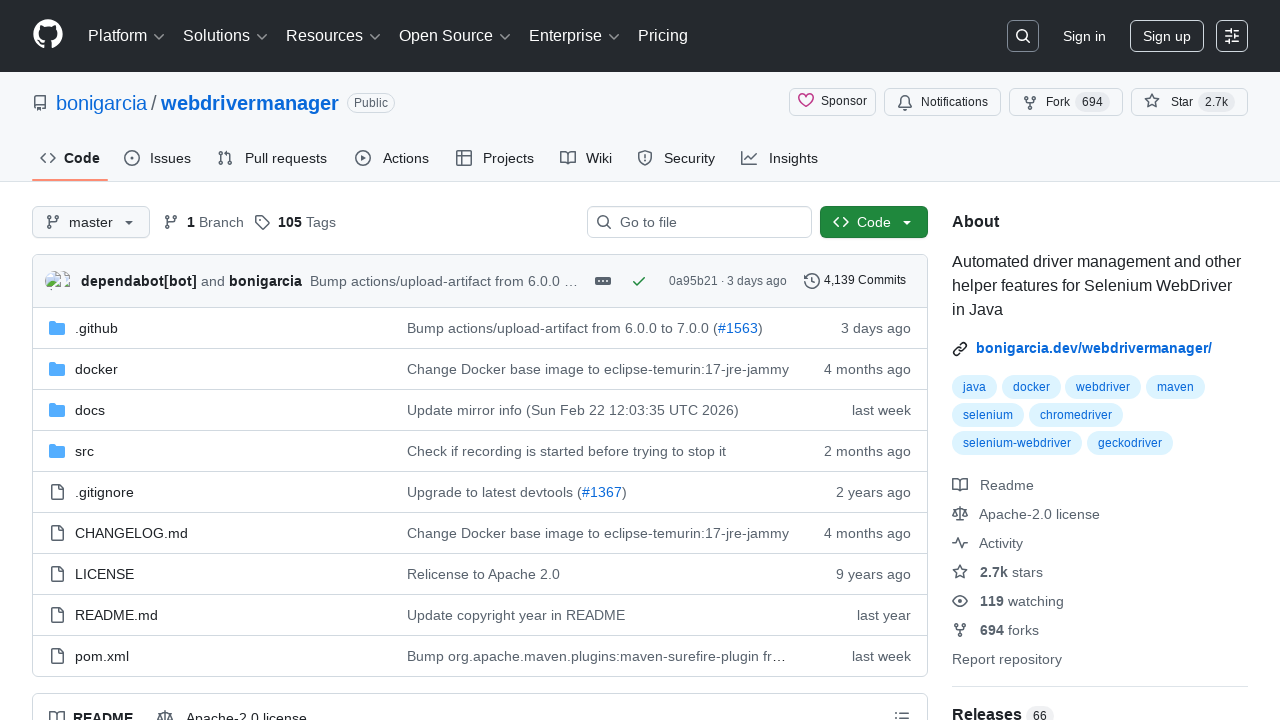

Waited for page title to contain 'webdrivermanager'
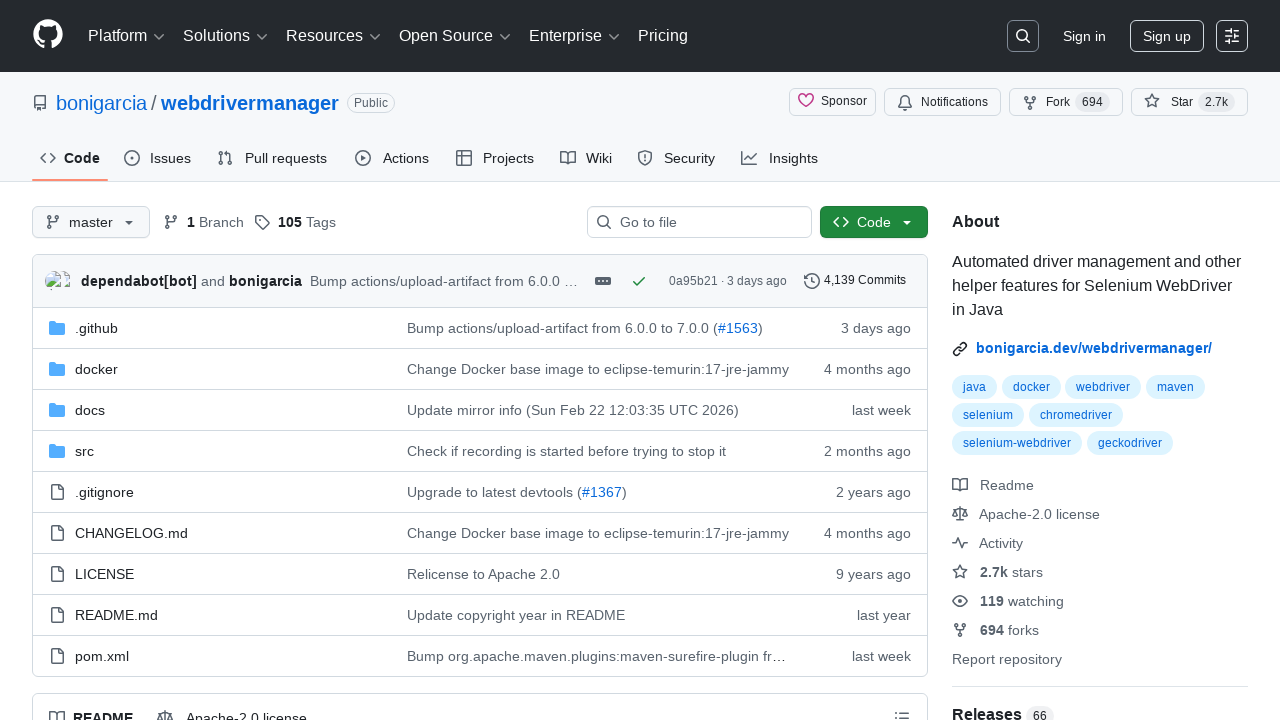

Verified page title contains 'webdrivermanager'
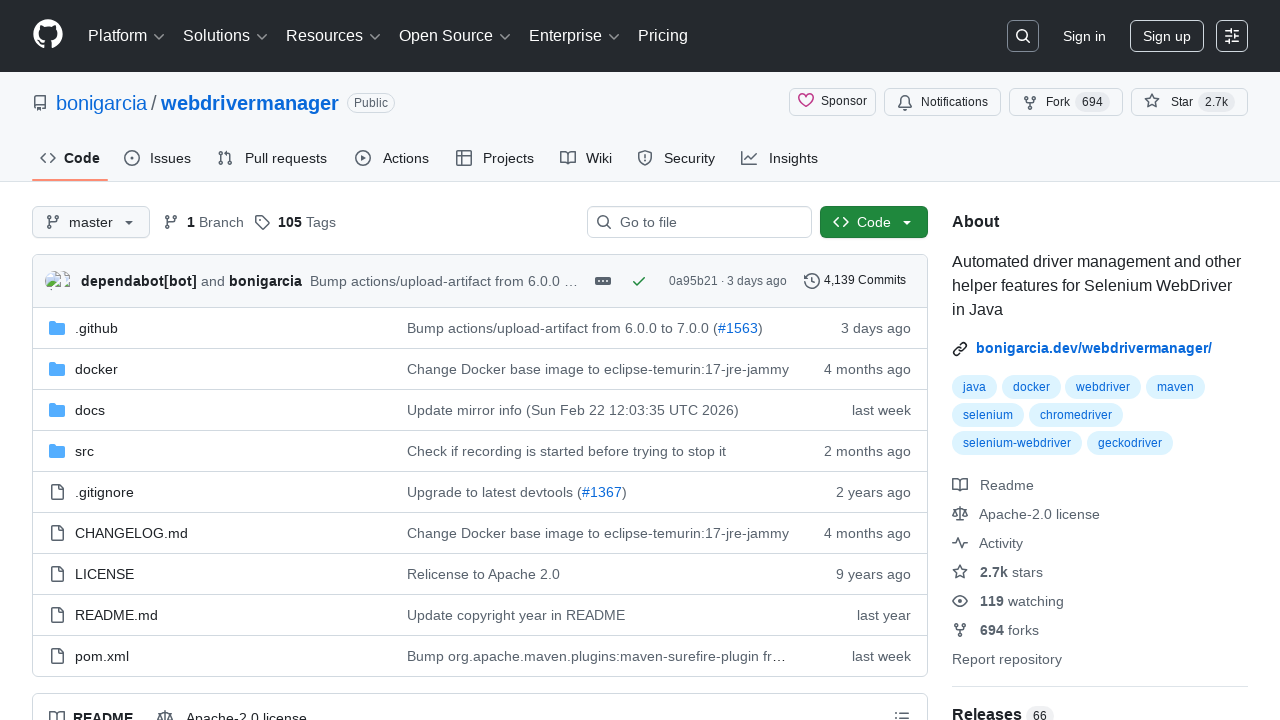

Navigated to selenium-jupiter GitHub repository
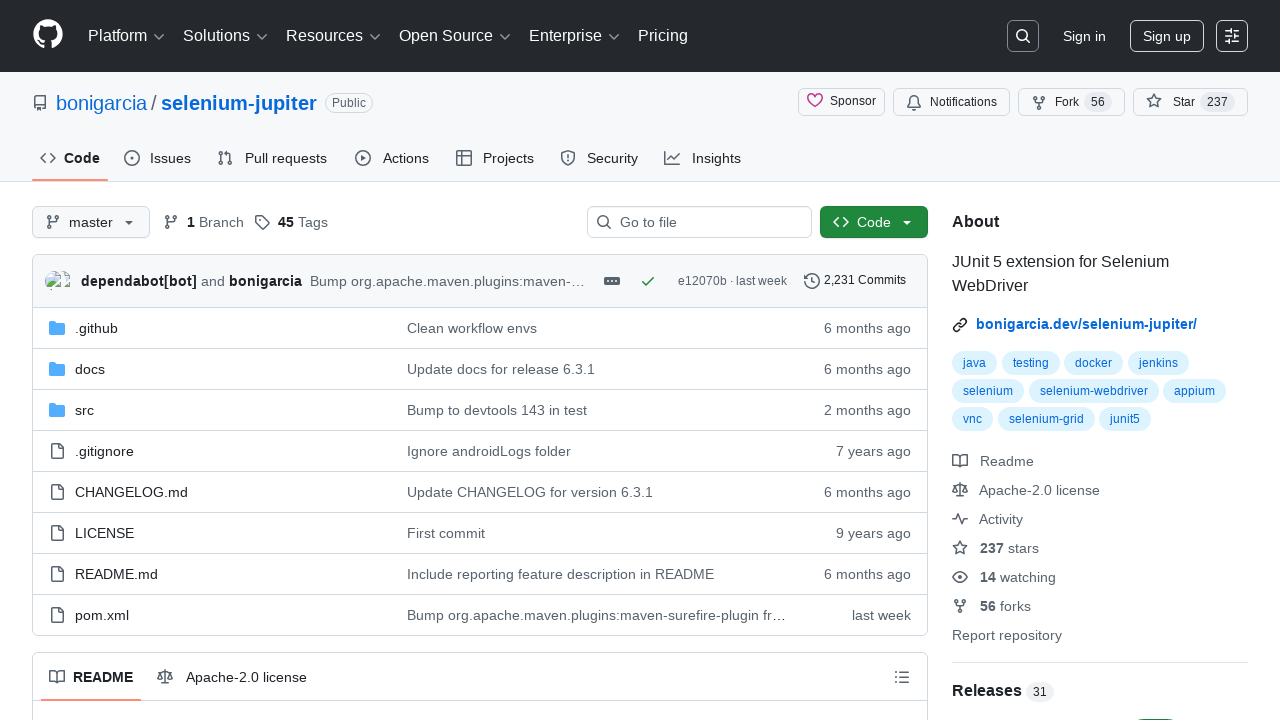

Waited for page title to contain 'selenium-jupiter'
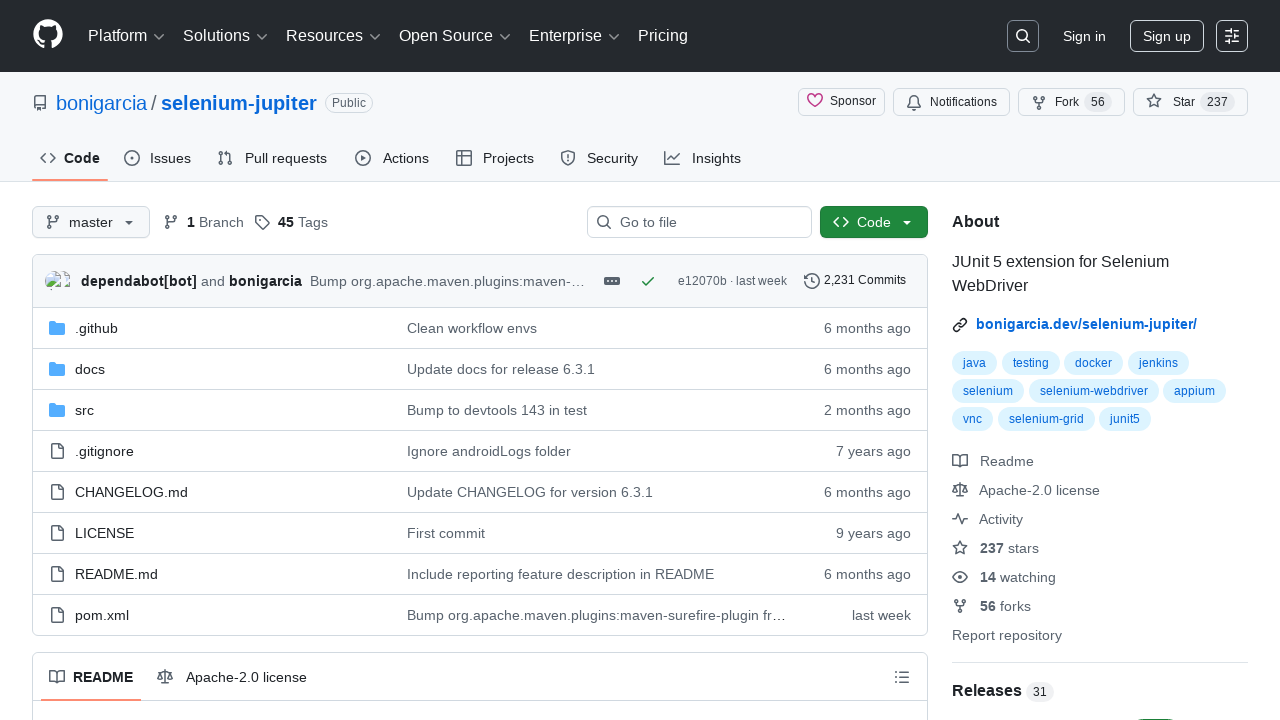

Verified page title contains 'selenium-jupiter'
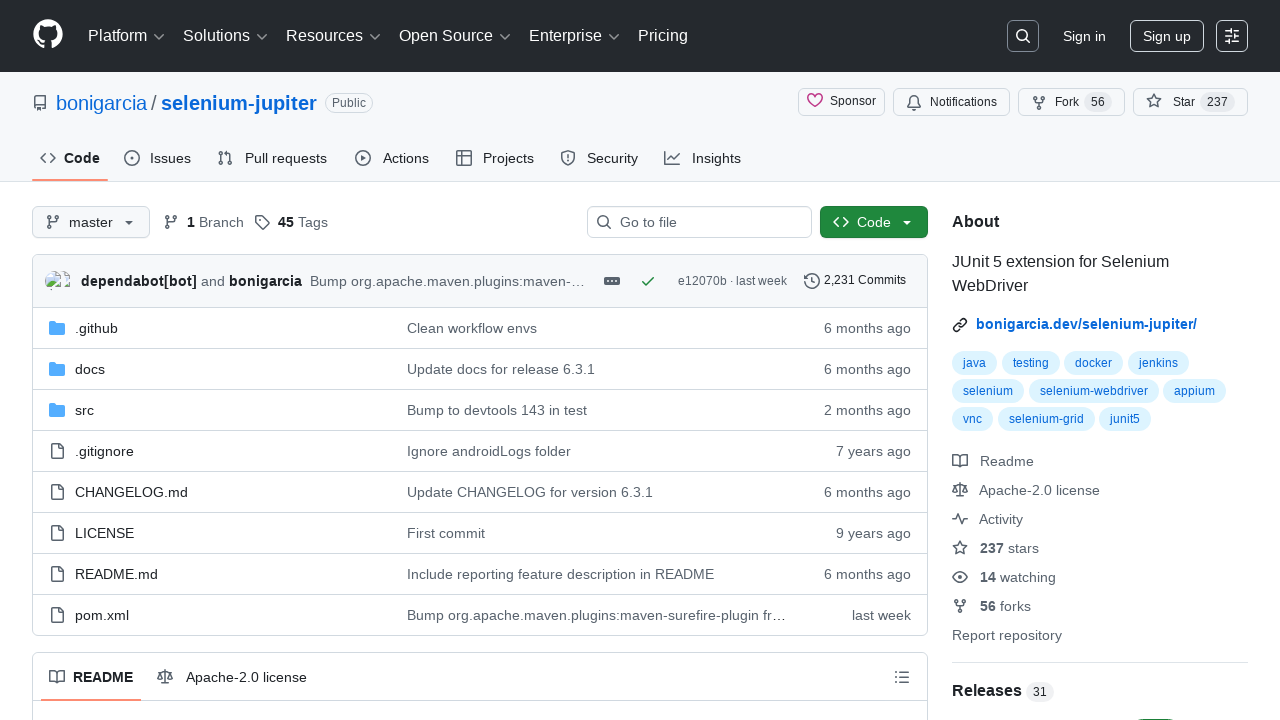

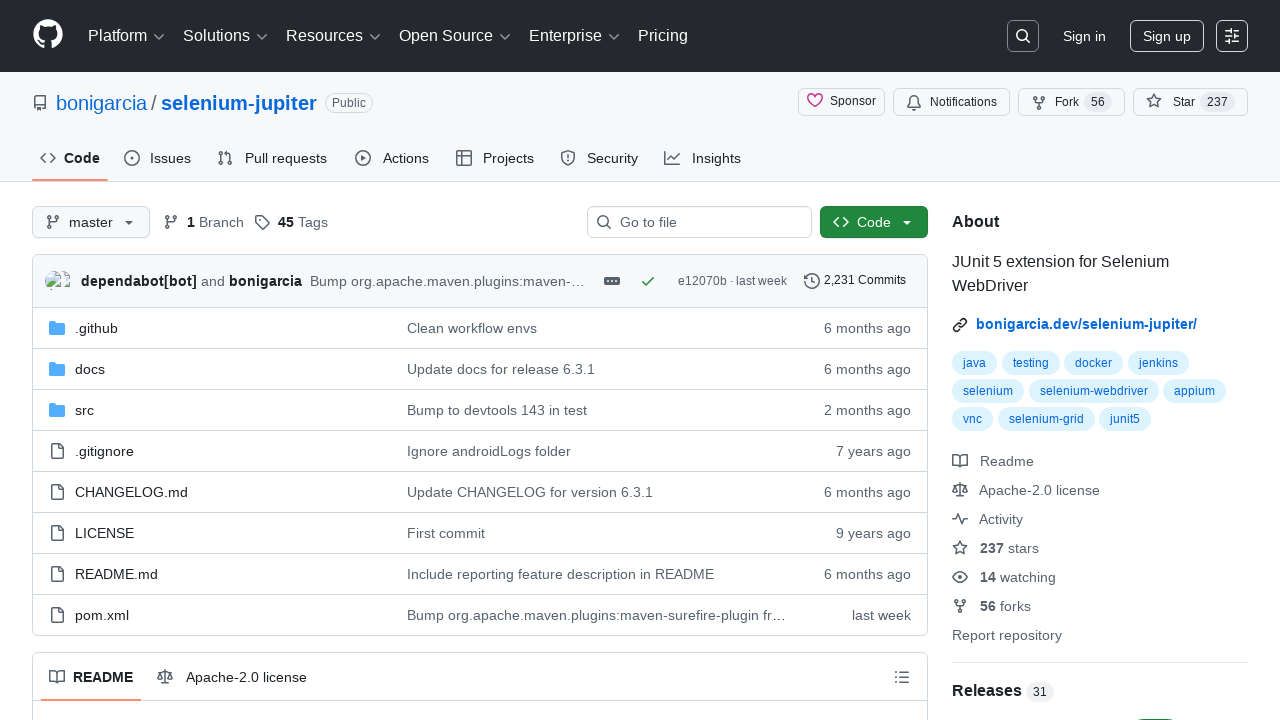